Tests a web form by entering text into a text field and submitting the form

Starting URL: https://www.selenium.dev/selenium/web/web-form.html

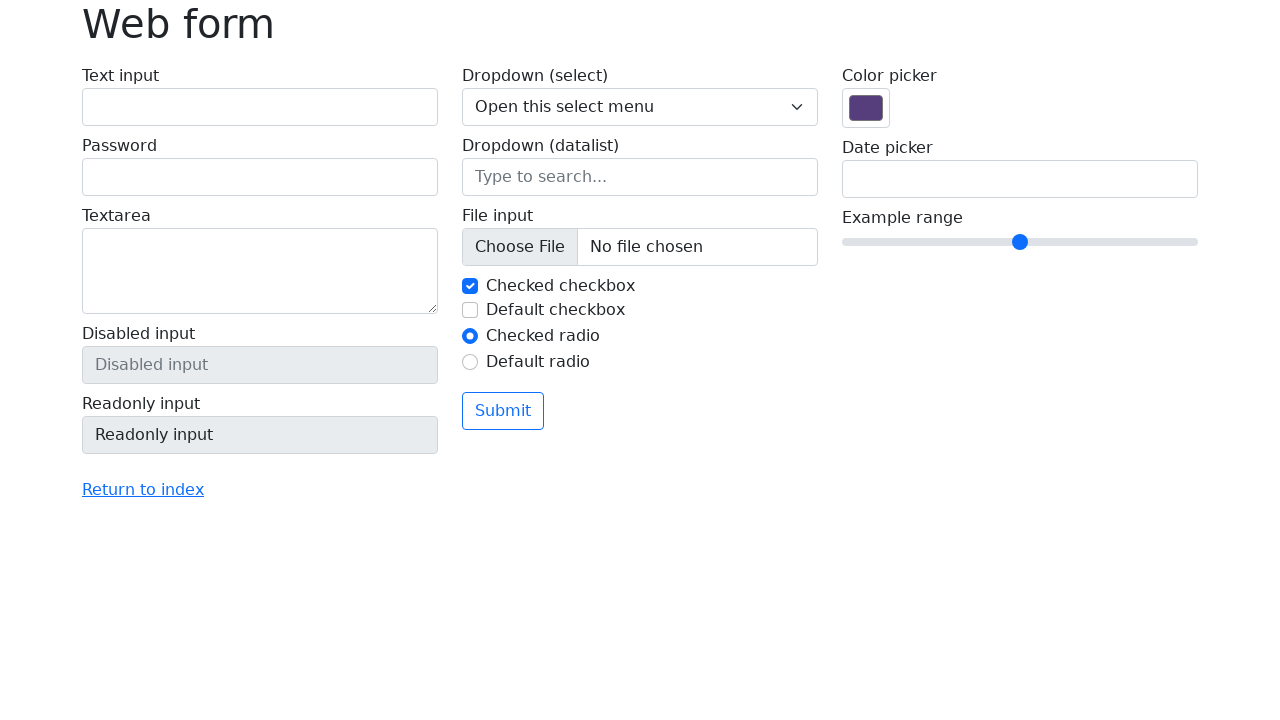

Filled text field with 'Selenium' on input[name='my-text']
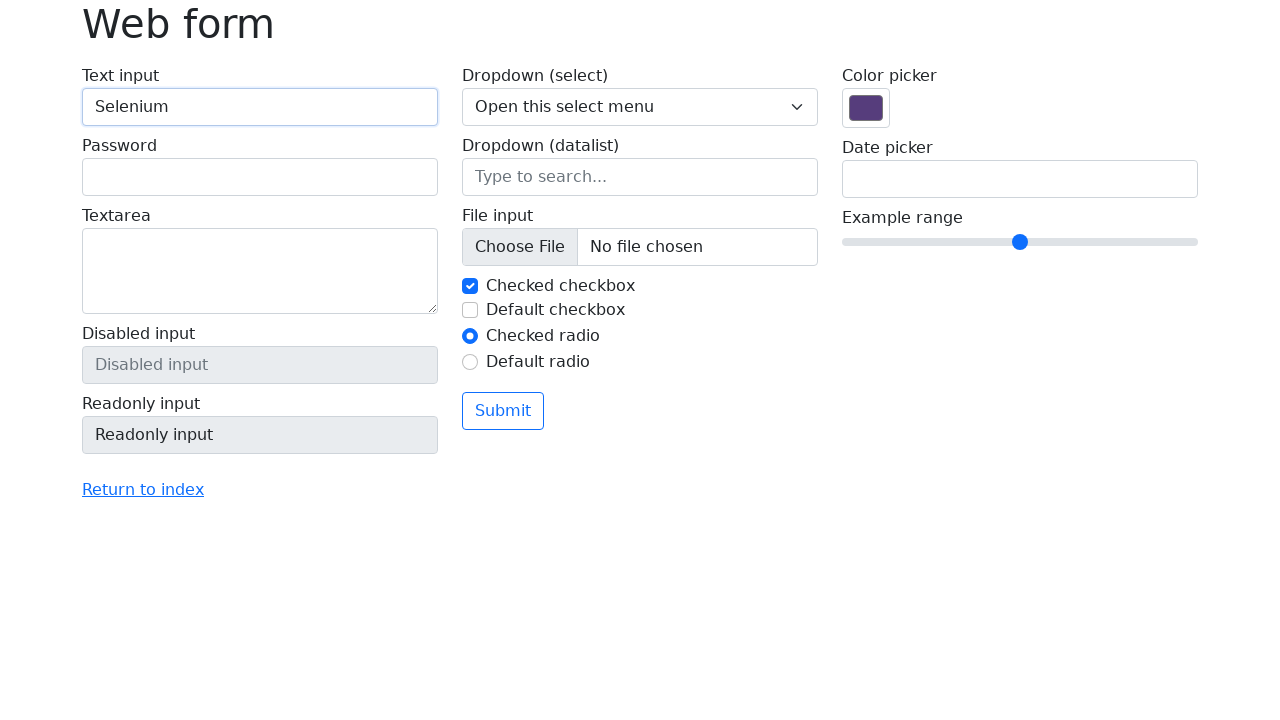

Clicked submit button at (503, 411) on button
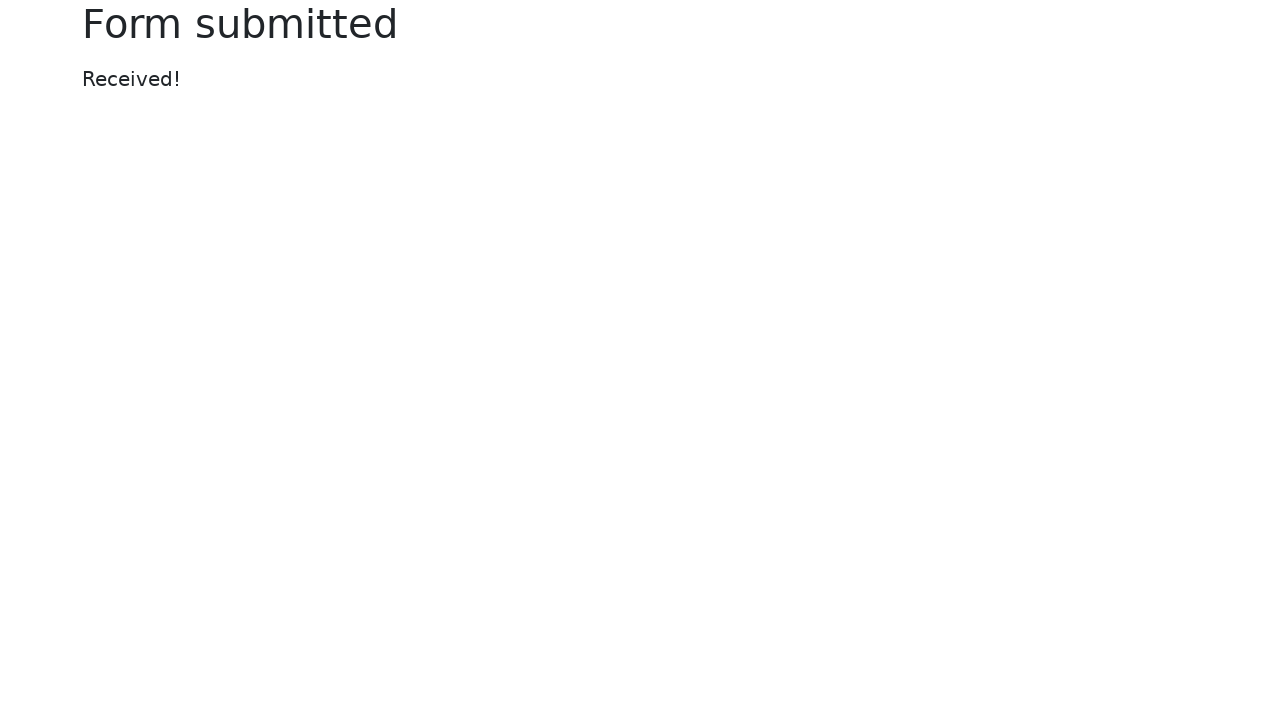

Form submission completed and result message loaded
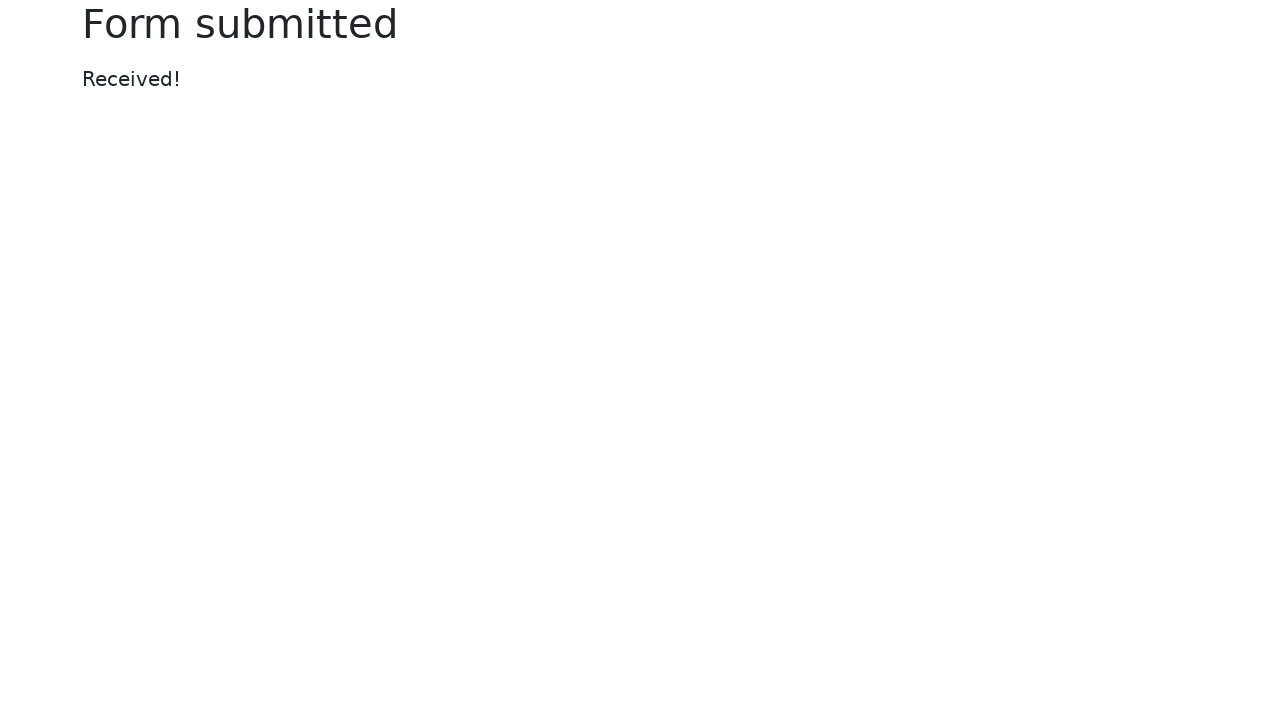

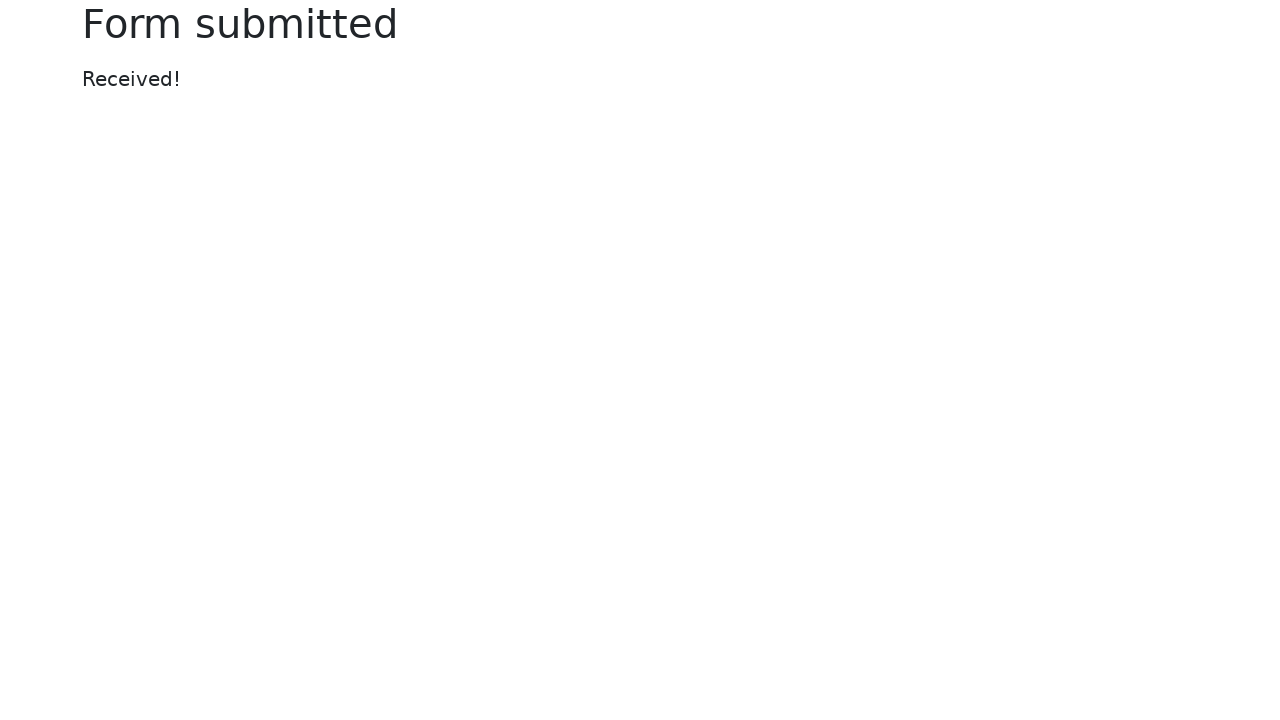